Solves a math captcha by extracting a value from an element attribute, calculating the result, and submitting the form with checkbox selections

Starting URL: https://suninjuly.github.io/get_attribute.html

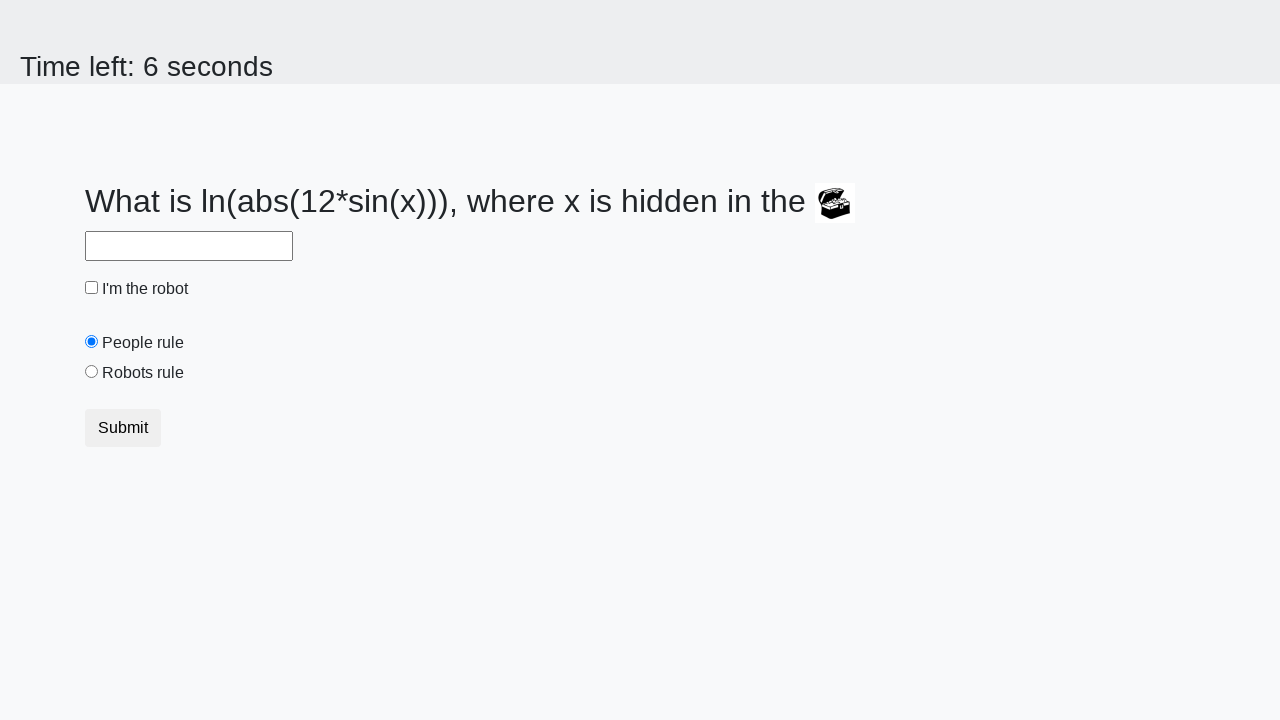

Extracted 'valuex' attribute from treasure element
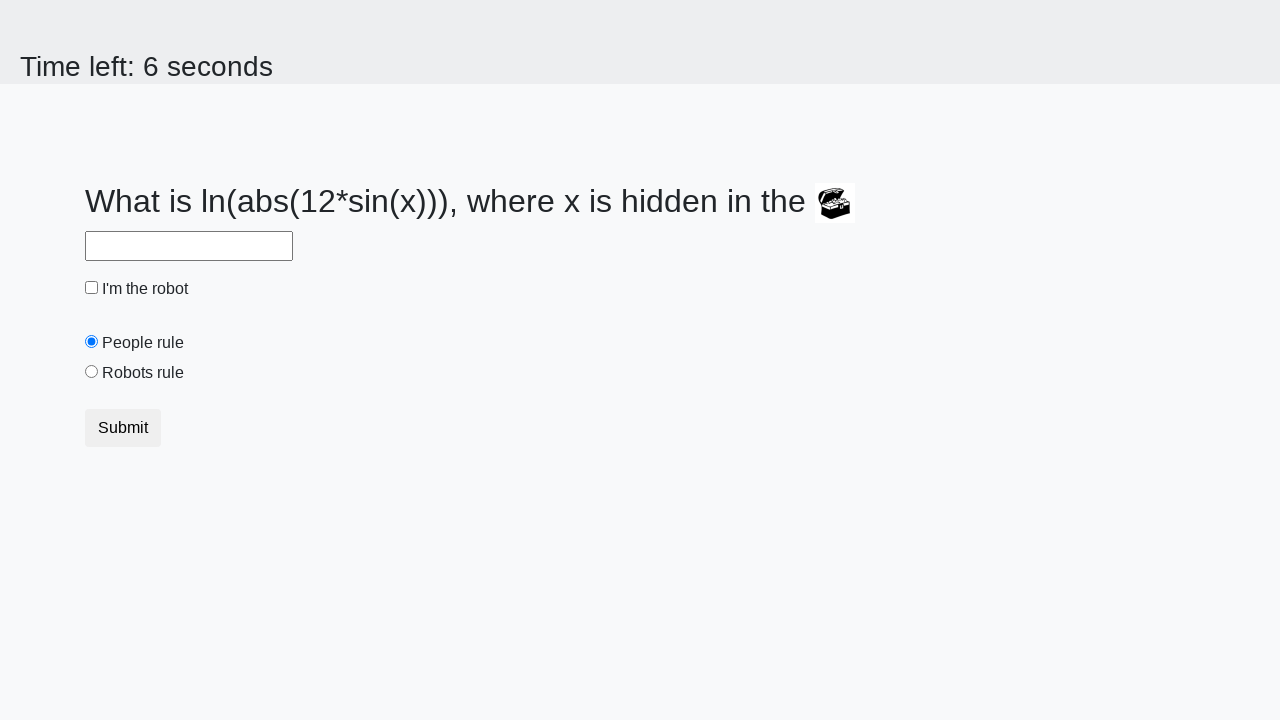

Calculated math captcha result: 2.300753266039029
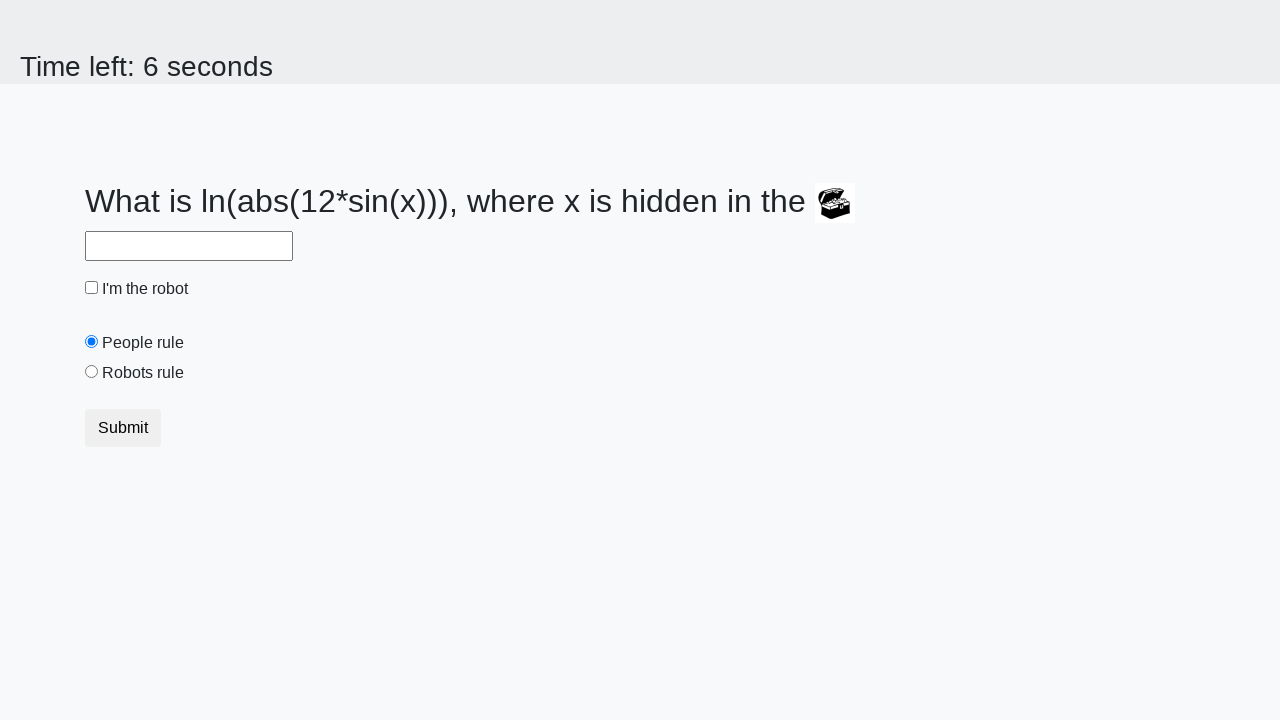

Filled answer field with calculated value on #answer
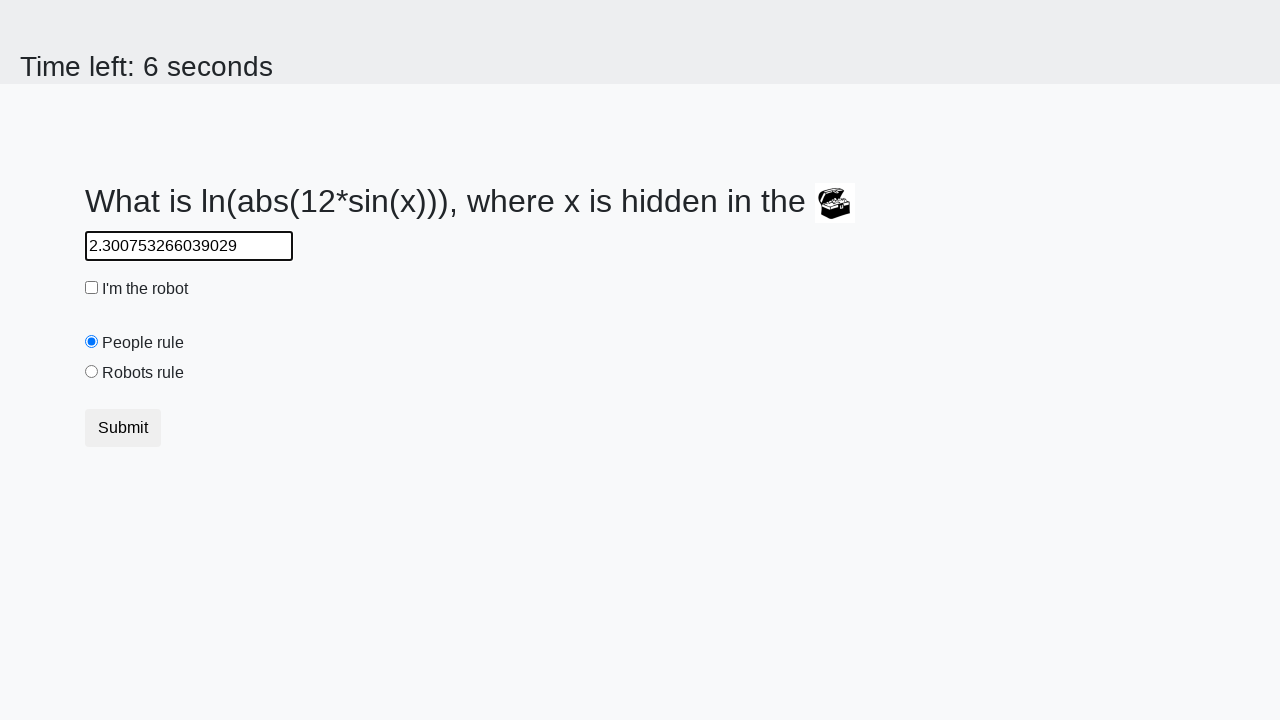

Clicked robot checkbox at (92, 288) on #robotCheckbox
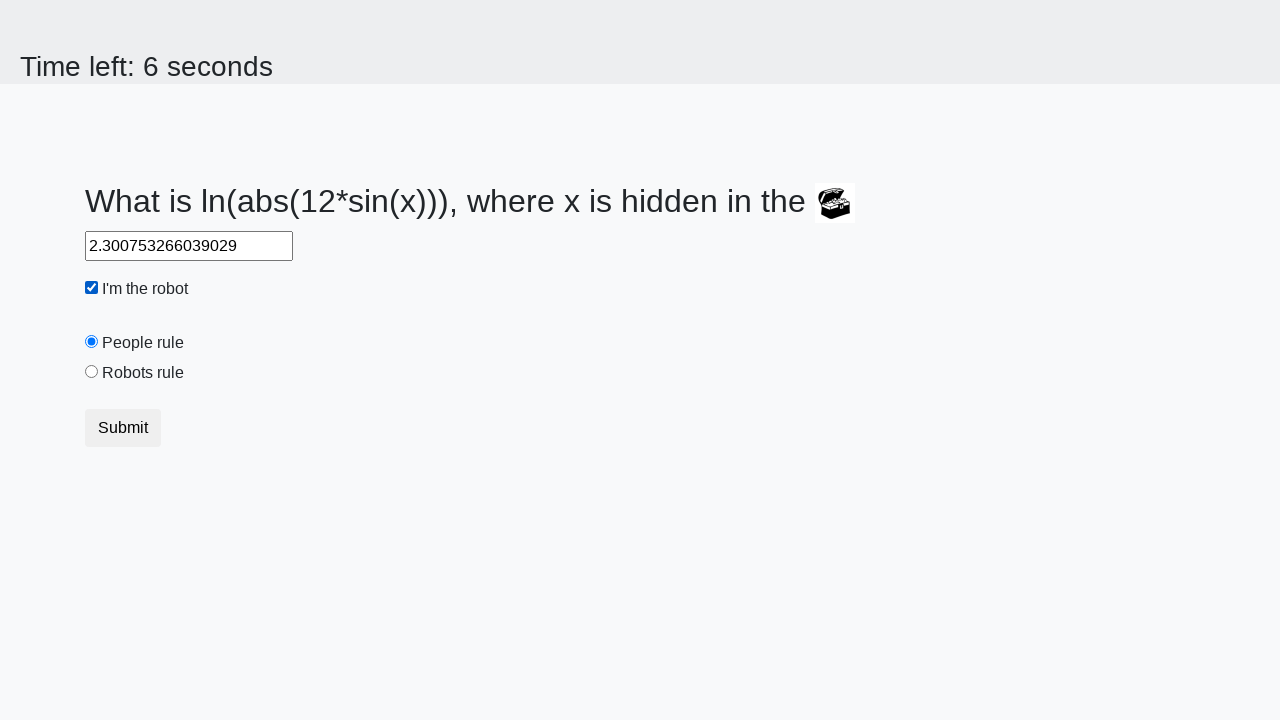

Clicked 'robots rule' radio button at (92, 372) on #robotsRule
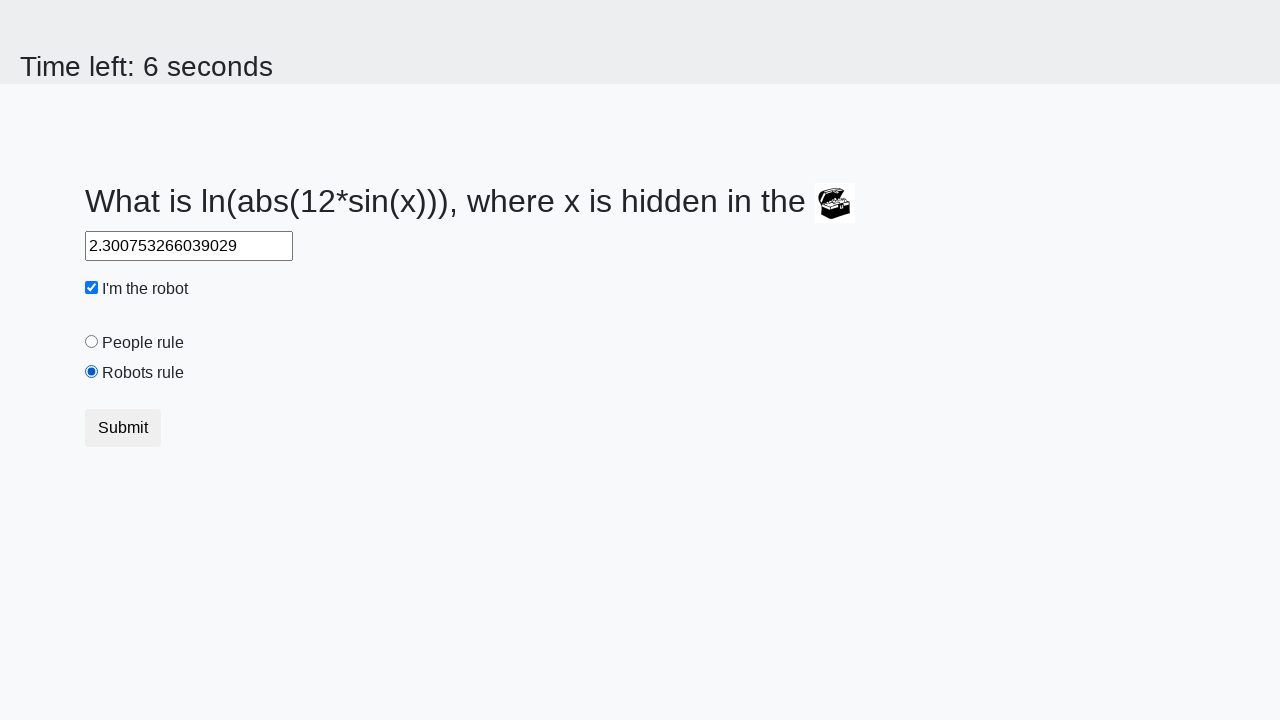

Submitted the form at (123, 428) on .form-group > div > button.btn.btn-default
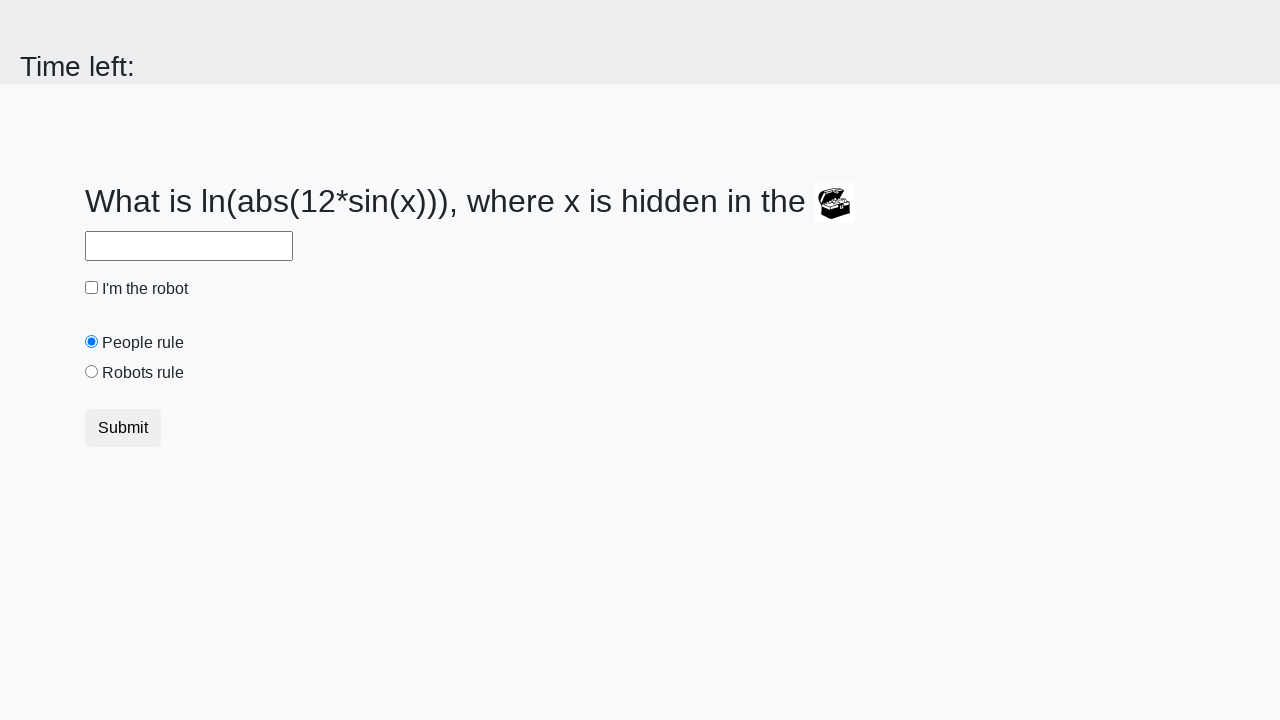

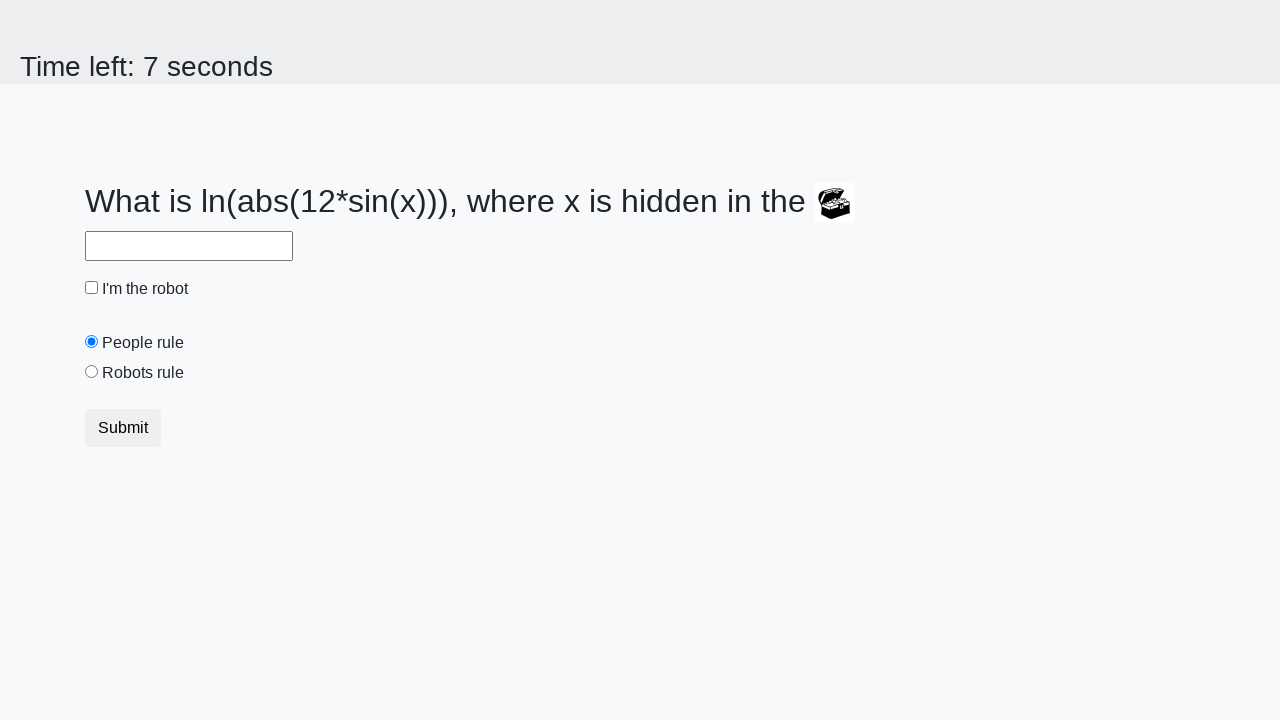